Tests the autocomplete/autosuggest dropdown functionality by typing "ind" in the input field and selecting "India" from the suggestion list that appears.

Starting URL: https://rahulshettyacademy.com/dropdownsPractise/

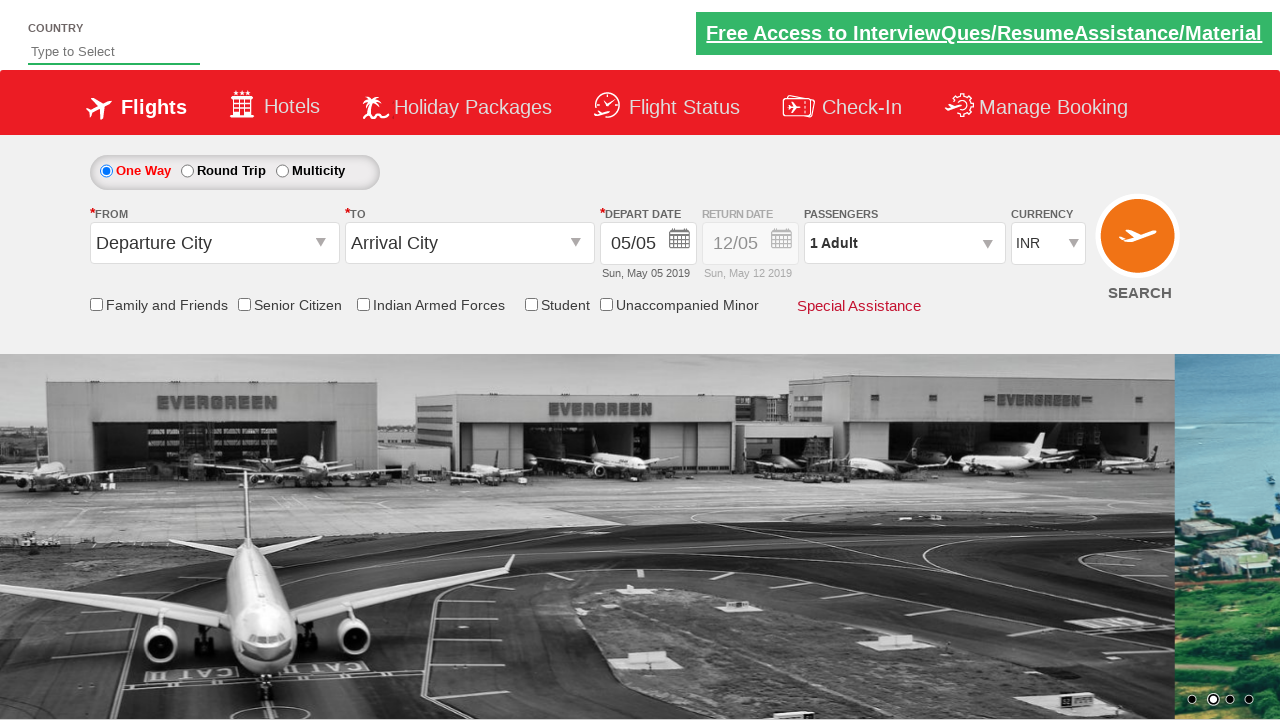

Typed 'ind' in the autosuggest input field on #autosuggest
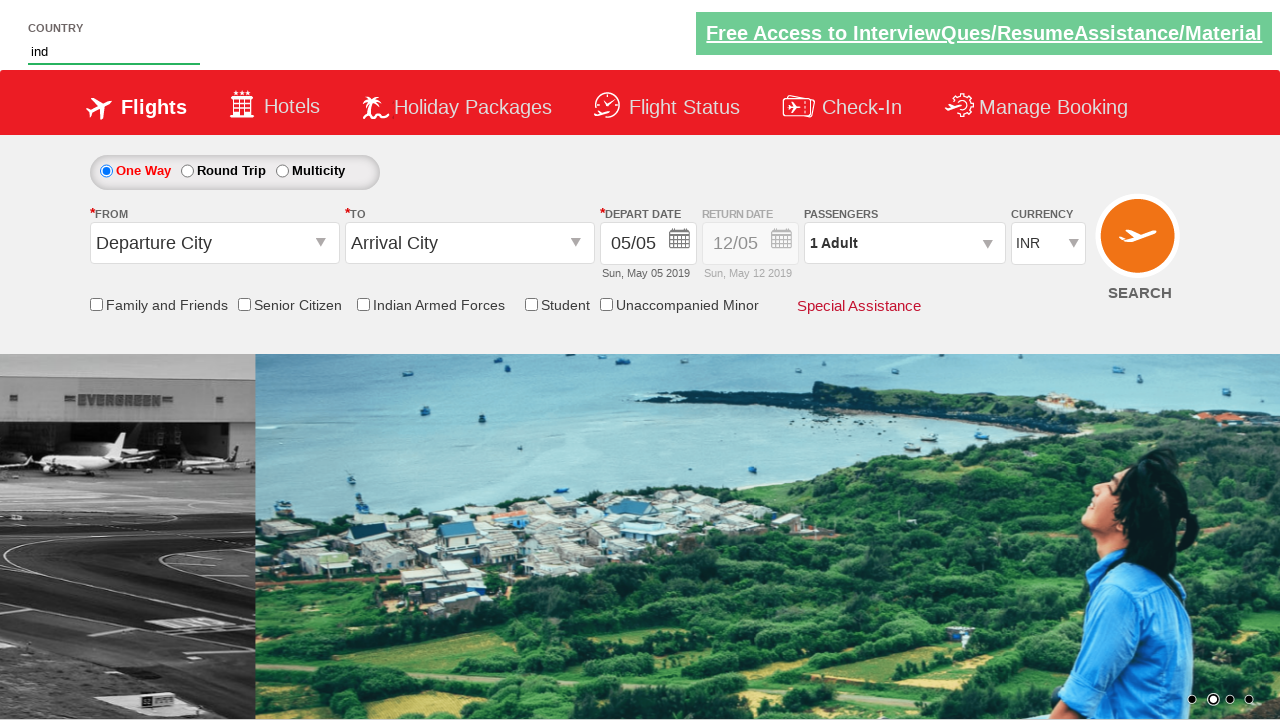

Autocomplete suggestions dropdown appeared
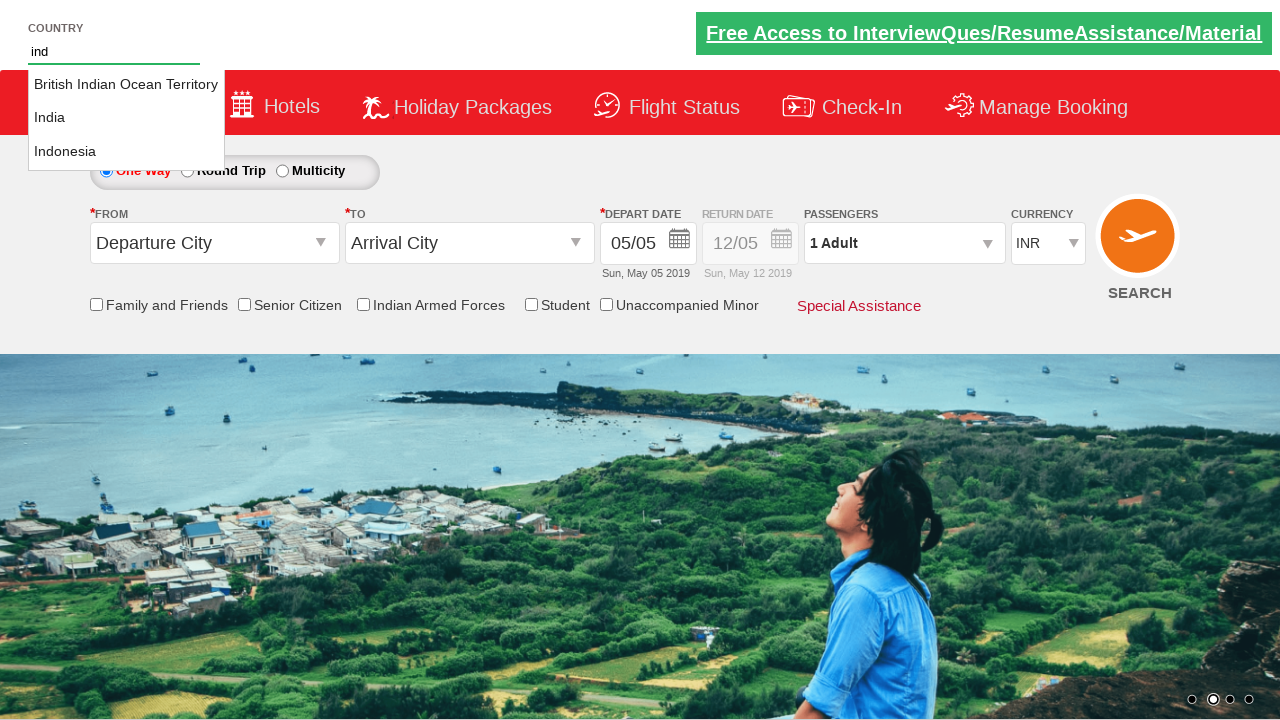

Selected 'India' from the autocomplete suggestions at (126, 118) on xpath=//li[@class='ui-menu-item']/a[text()='India']
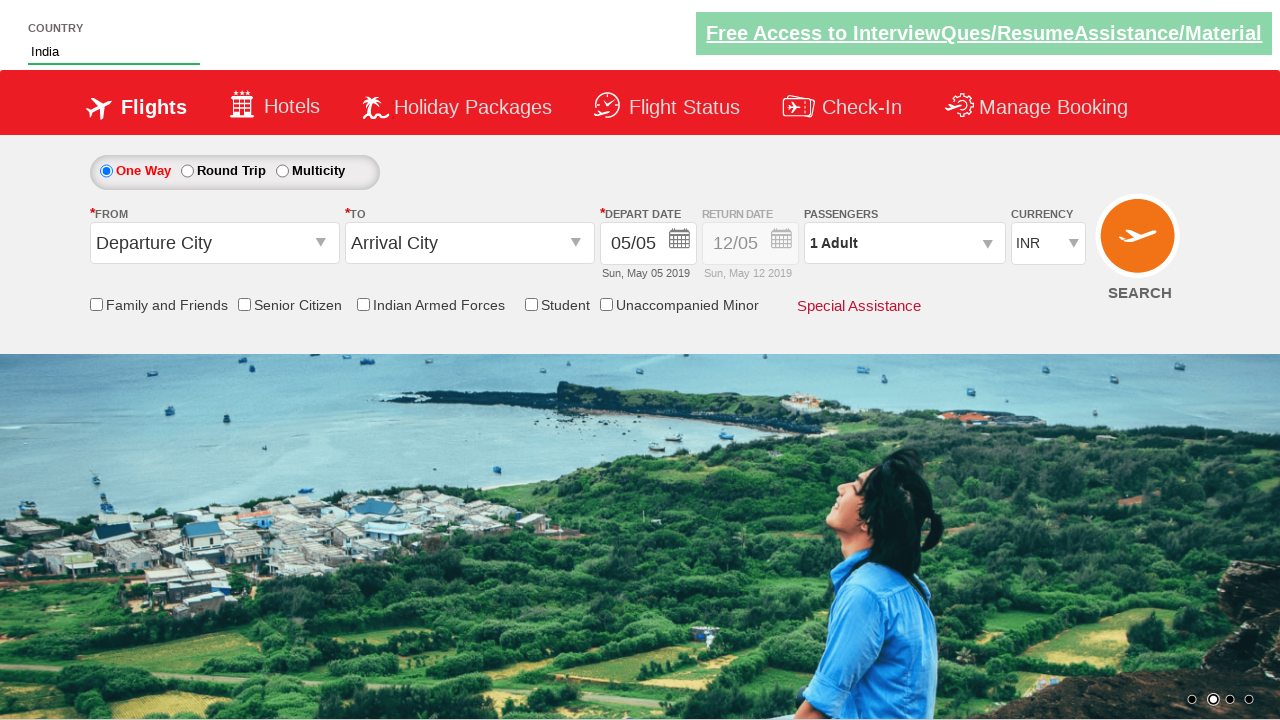

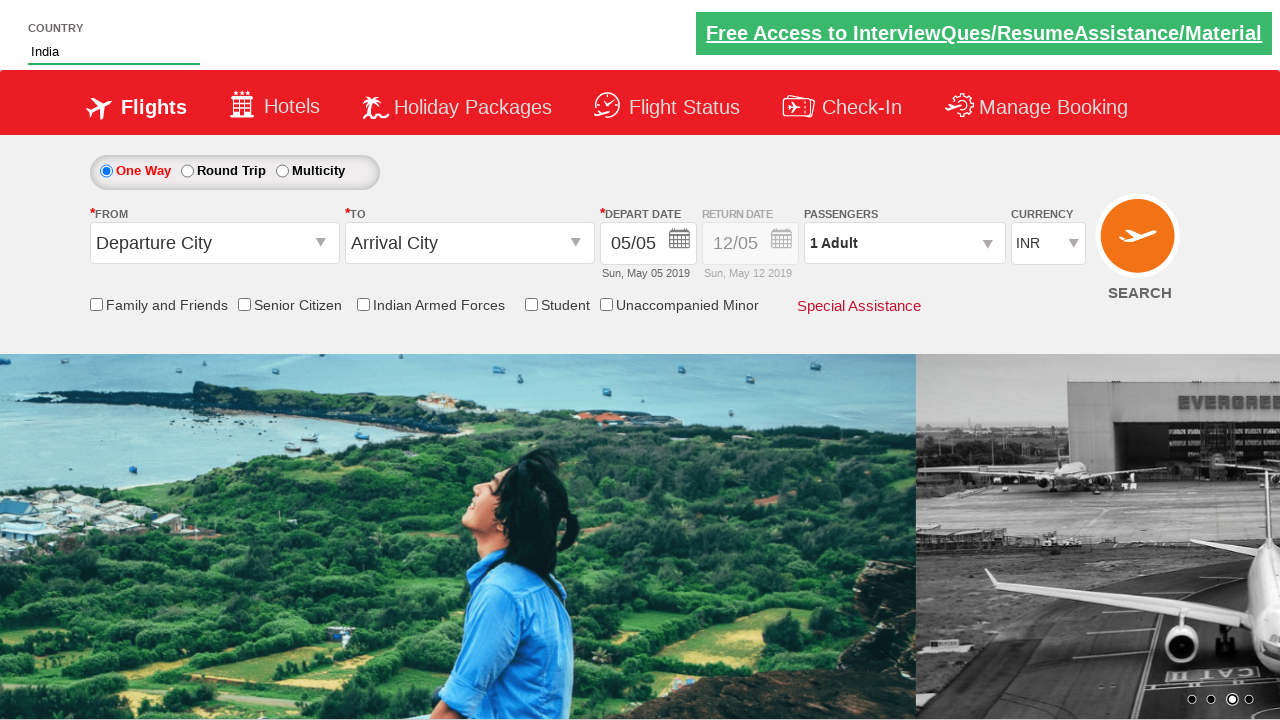